Navigates to a page, executes JavaScript to change the document title and trigger an alert, then accepts the alert dialog.

Starting URL: https://SunInJuly.github.io/execute_script.html

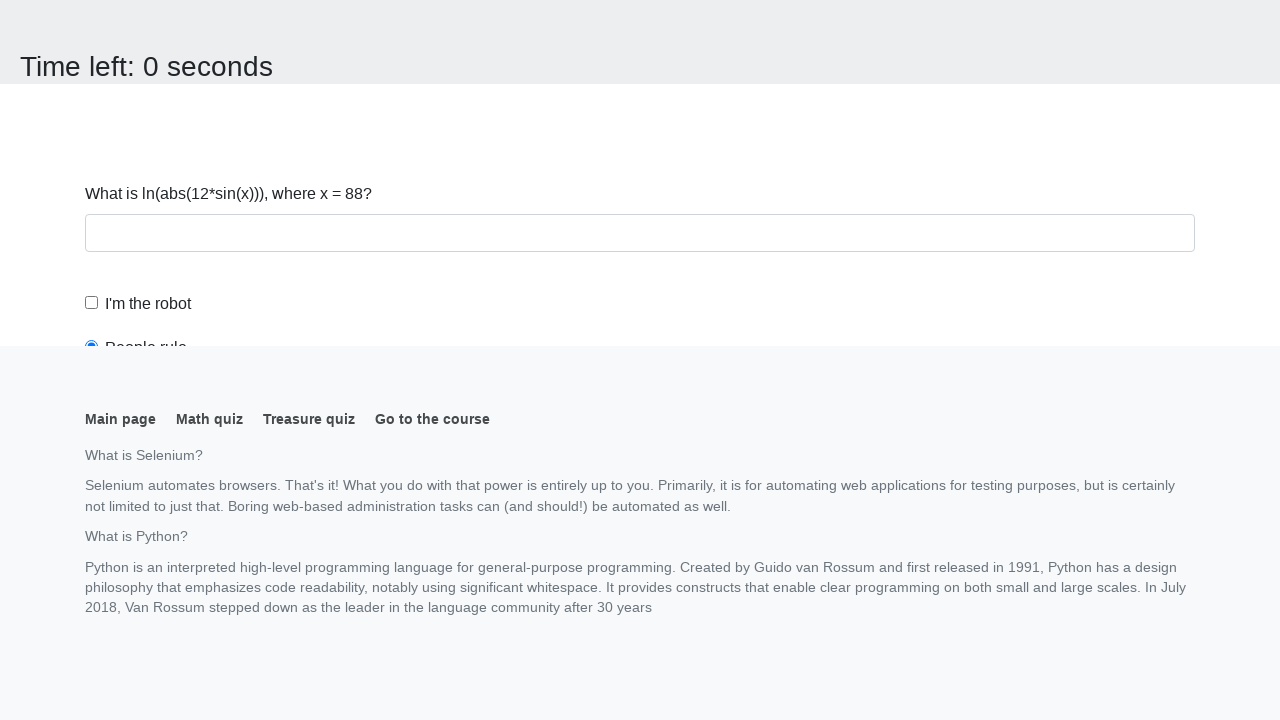

Set up dialog handler to accept alerts
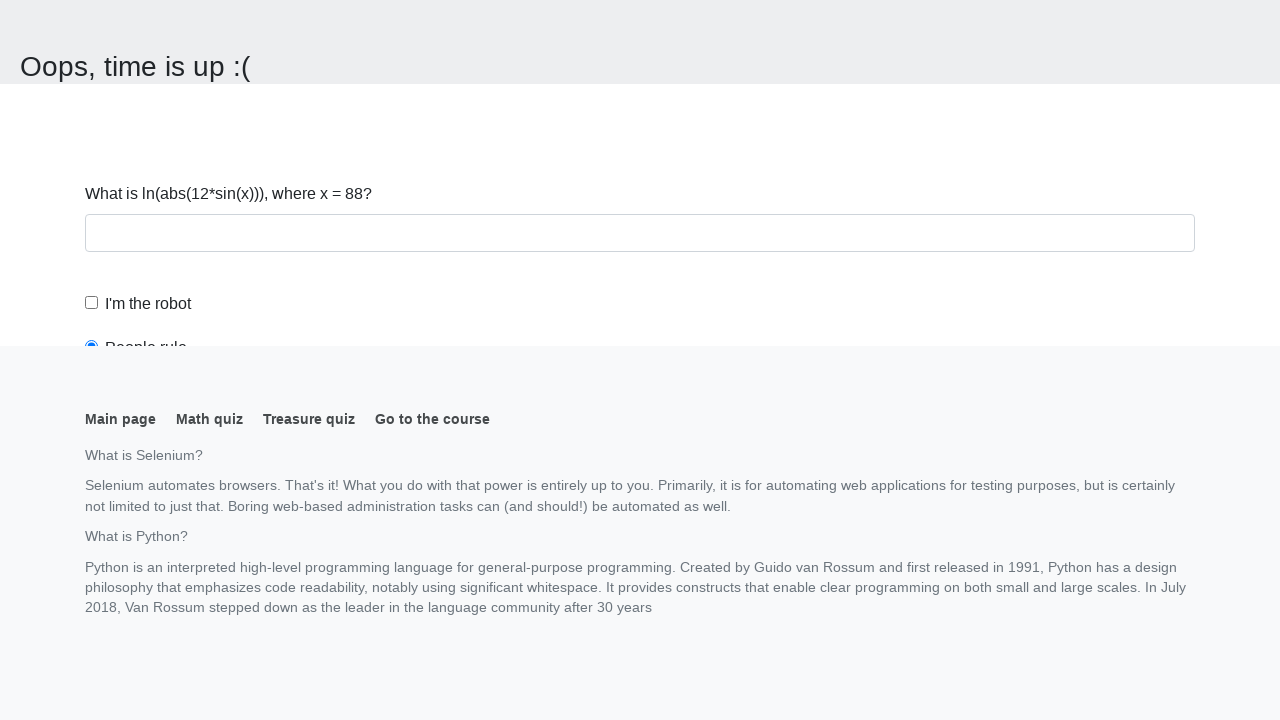

Executed JavaScript to change document title to 'Script executing' and triggered alert dialog
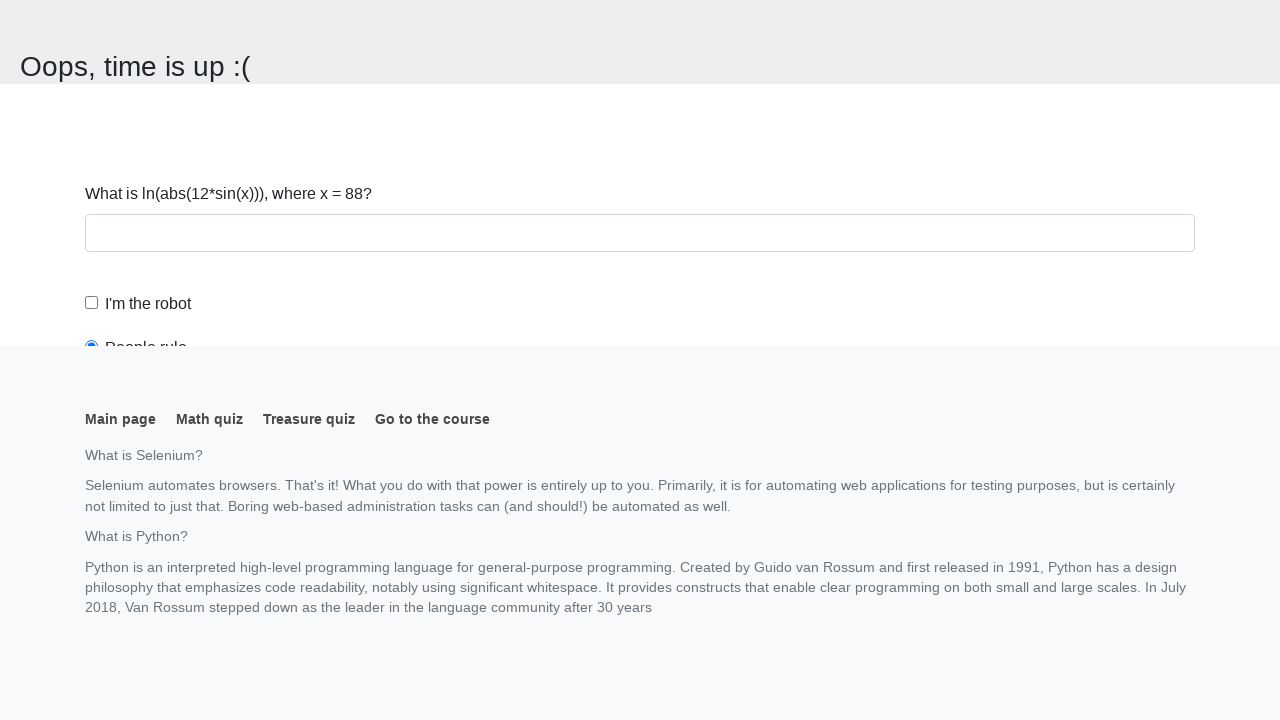

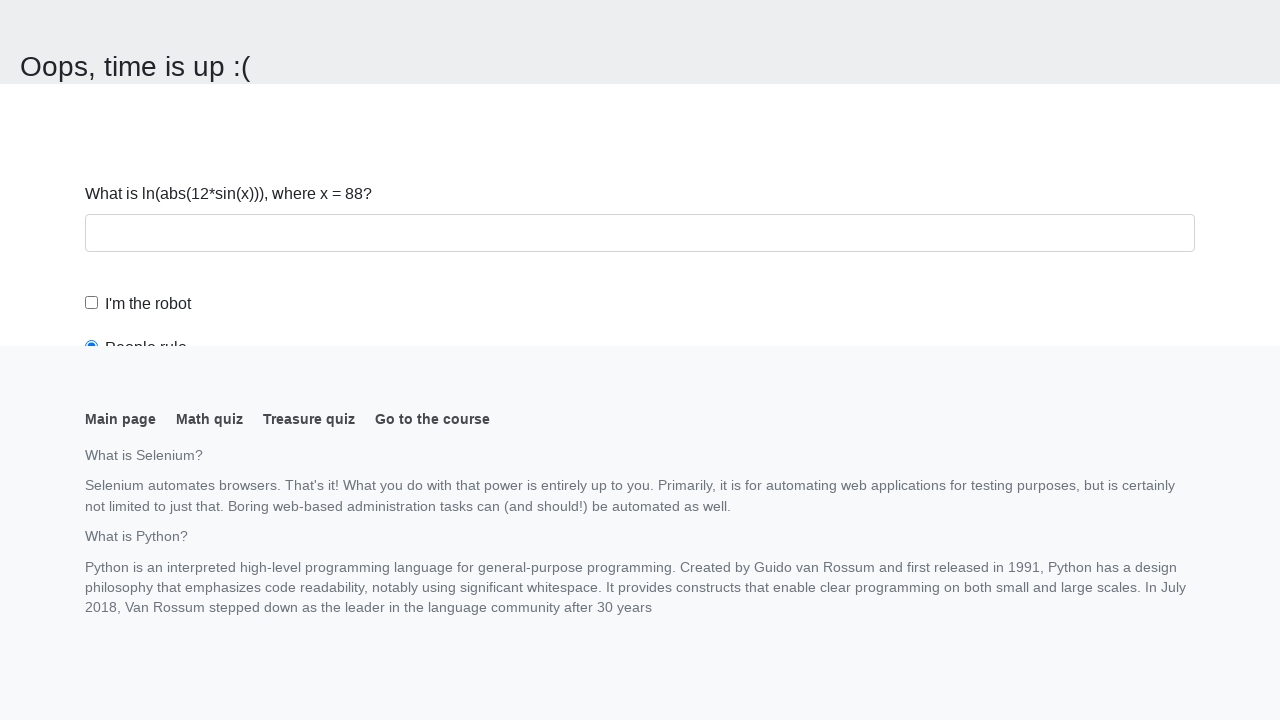